Navigates to a SNILS (Russian social security number) generator page and extracts the generated SNILS value from a span element

Starting URL: https://ortex.github.io/snils-generator/

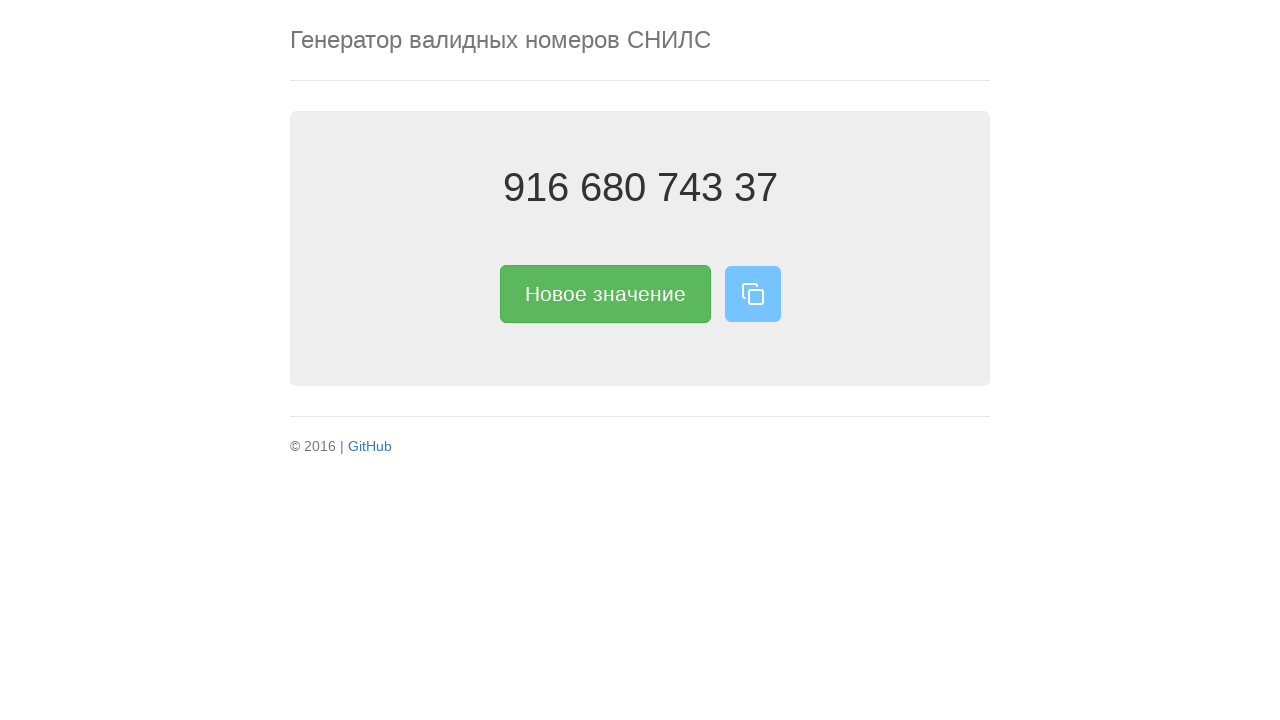

Navigated to SNILS generator page
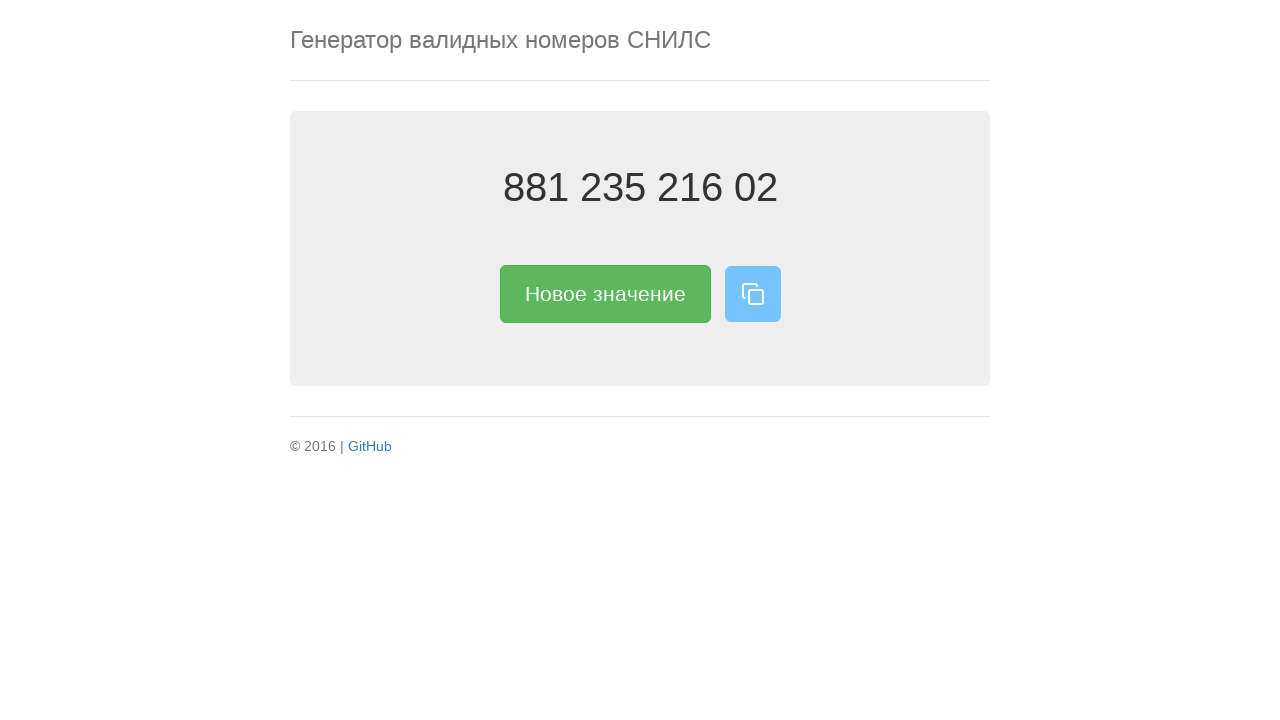

Waited for span element containing SNILS to load
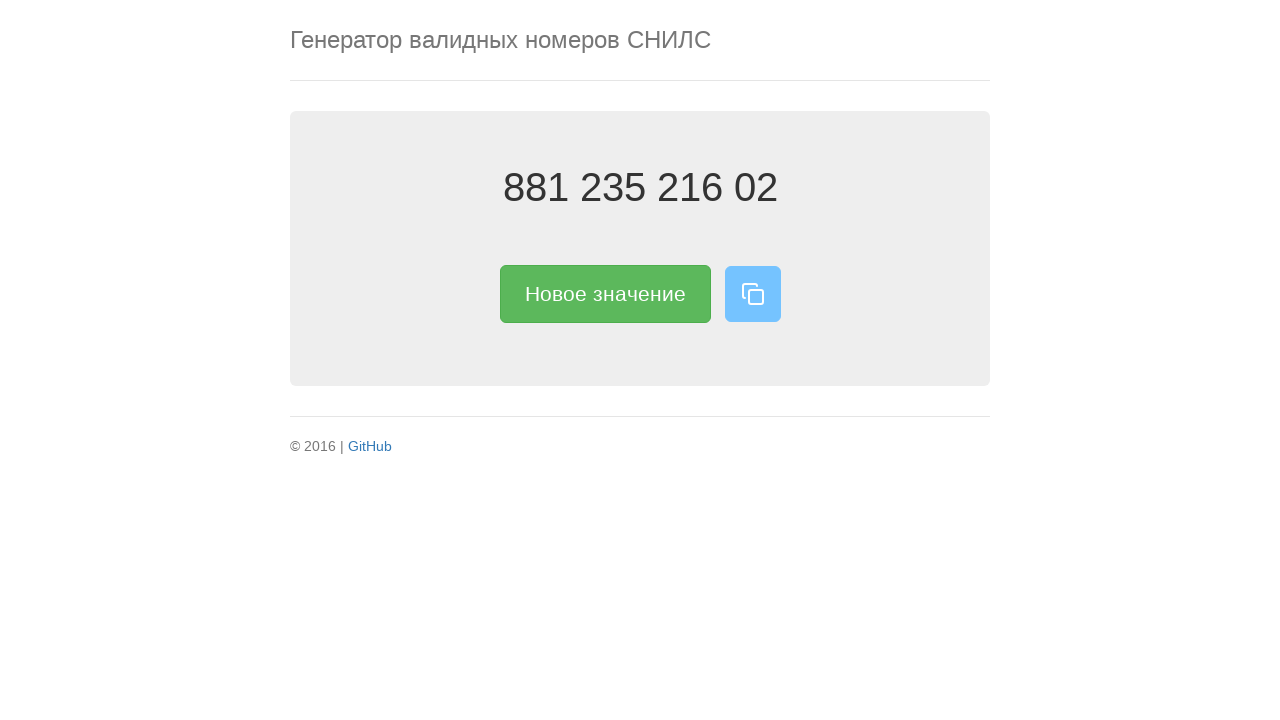

Located span element with SNILS value
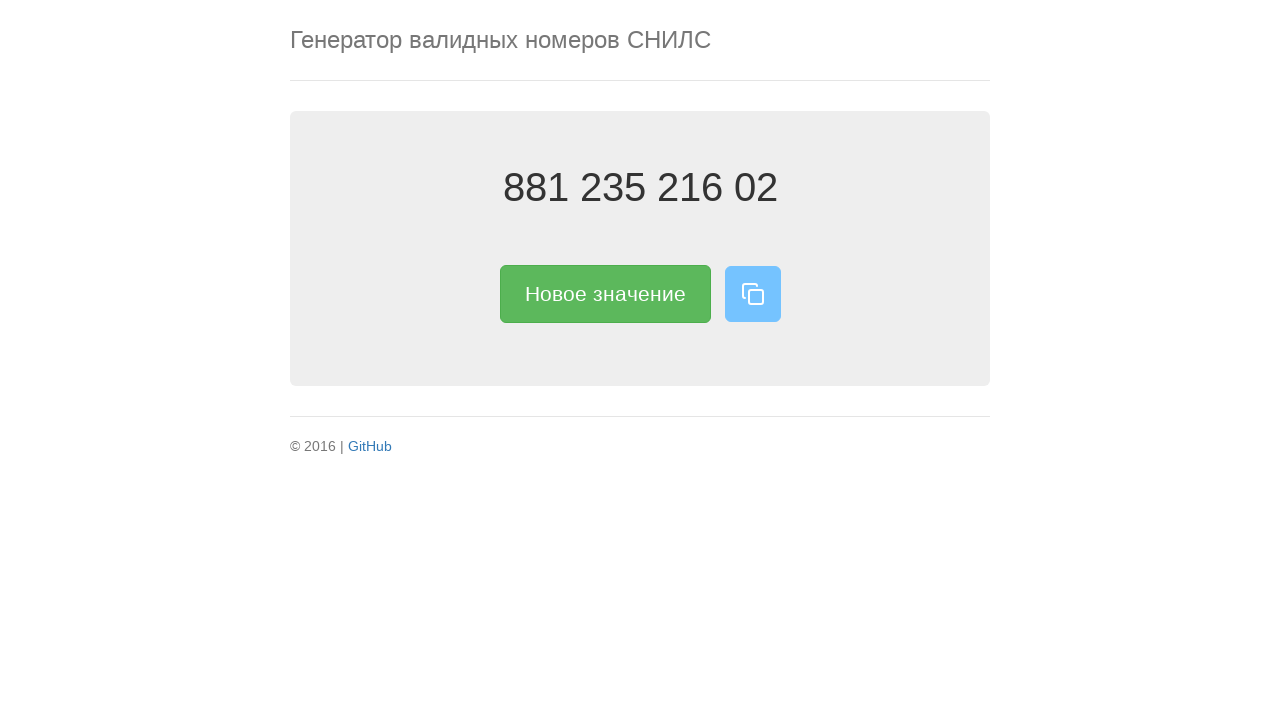

Extracted SNILS value: 881 235 216 02
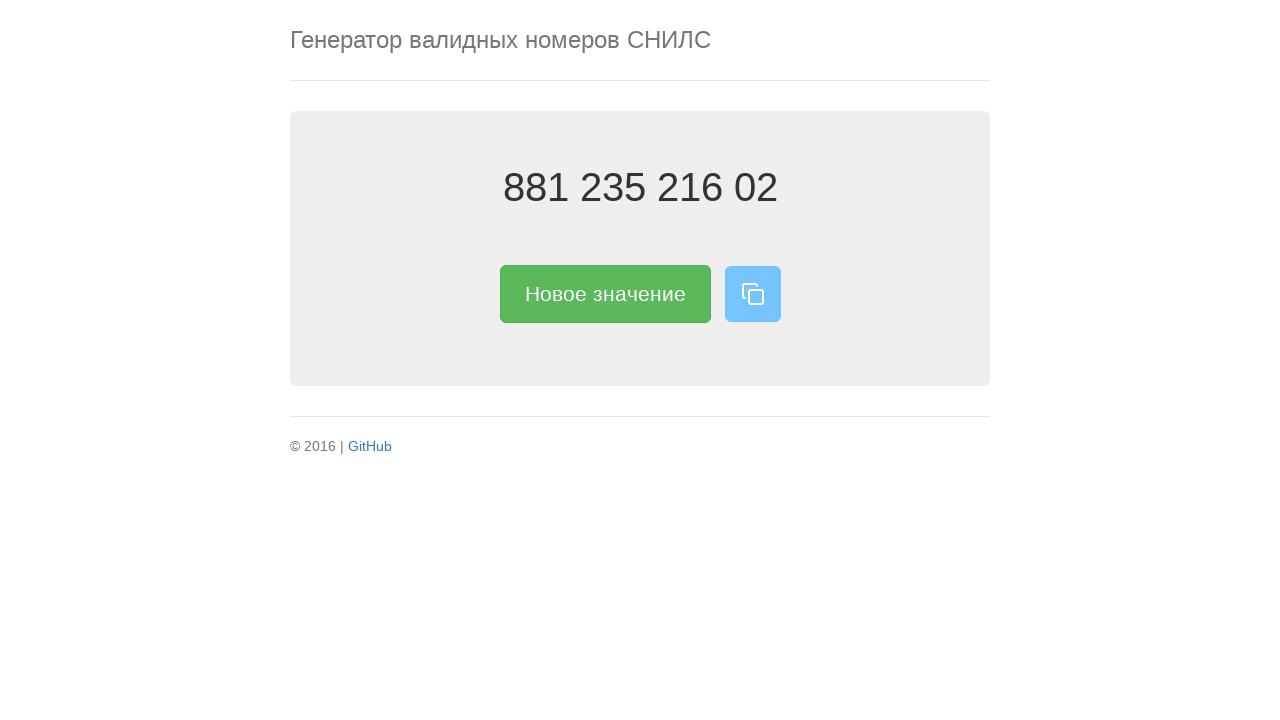

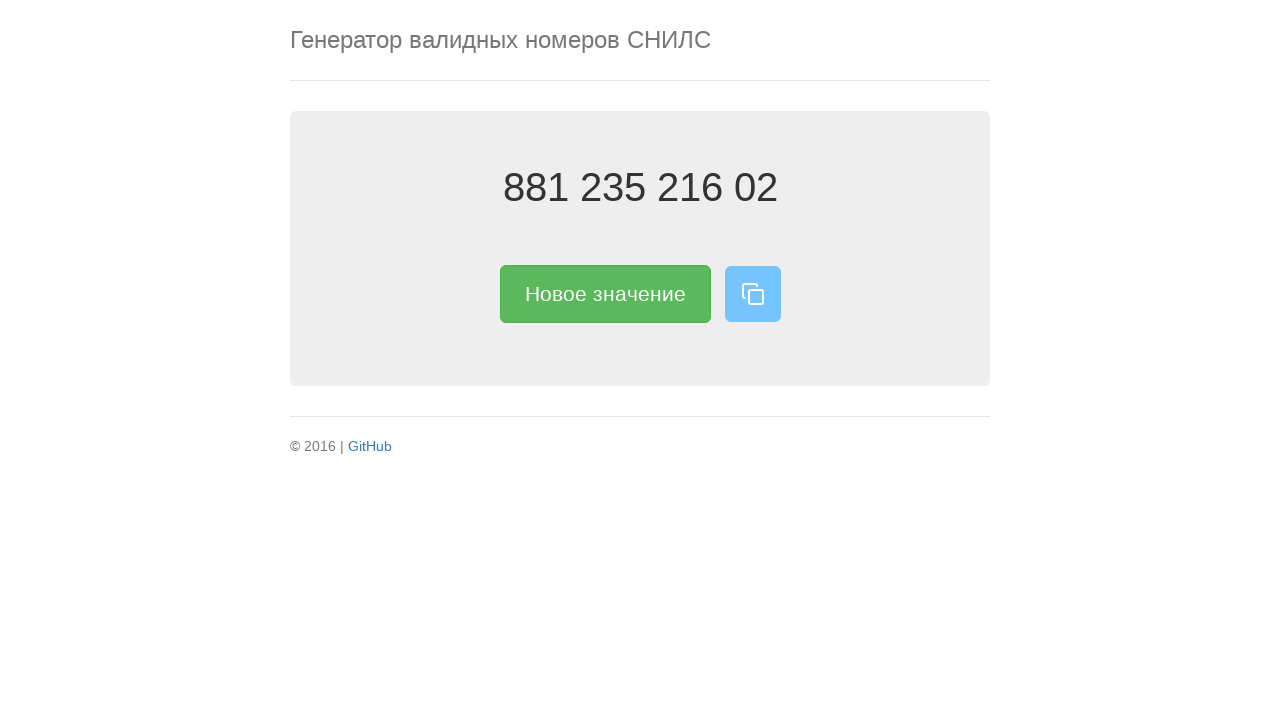